Tests drag and drop functionality on jQuery UI demo page by dragging an element from source to target with a pause in between

Starting URL: https://jqueryui.com/droppable/

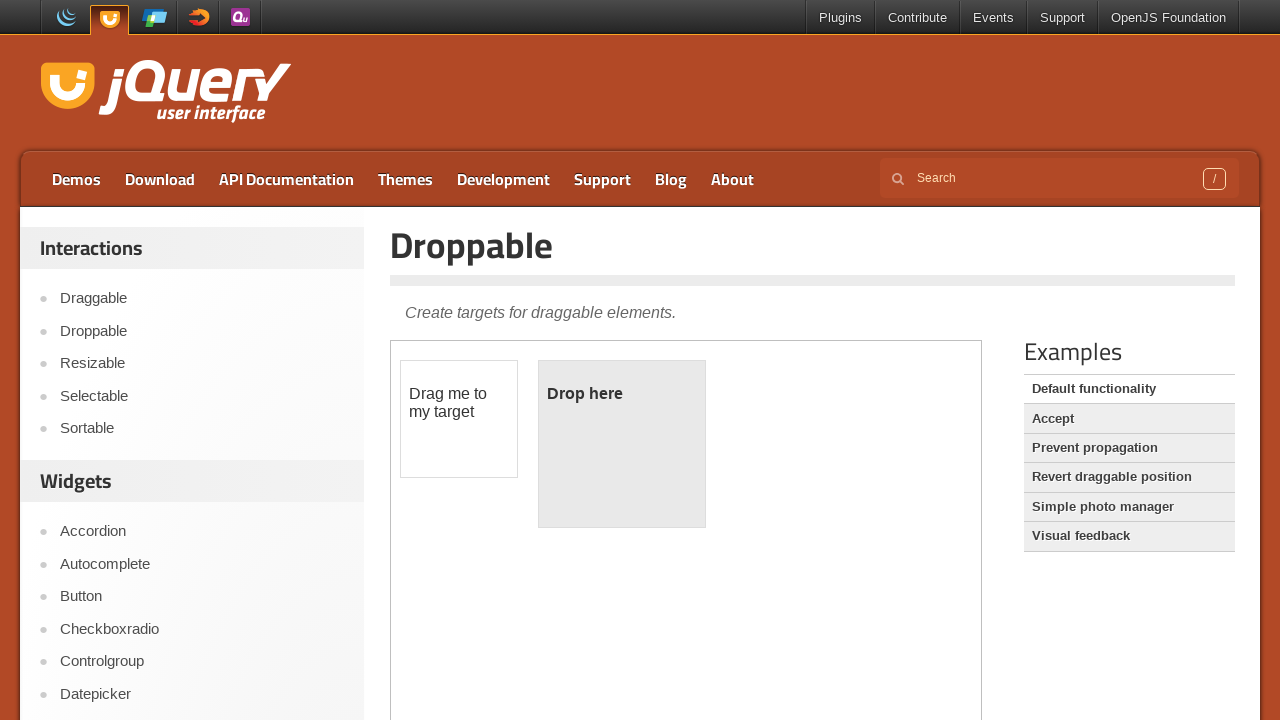

Located the iframe containing drag and drop elements
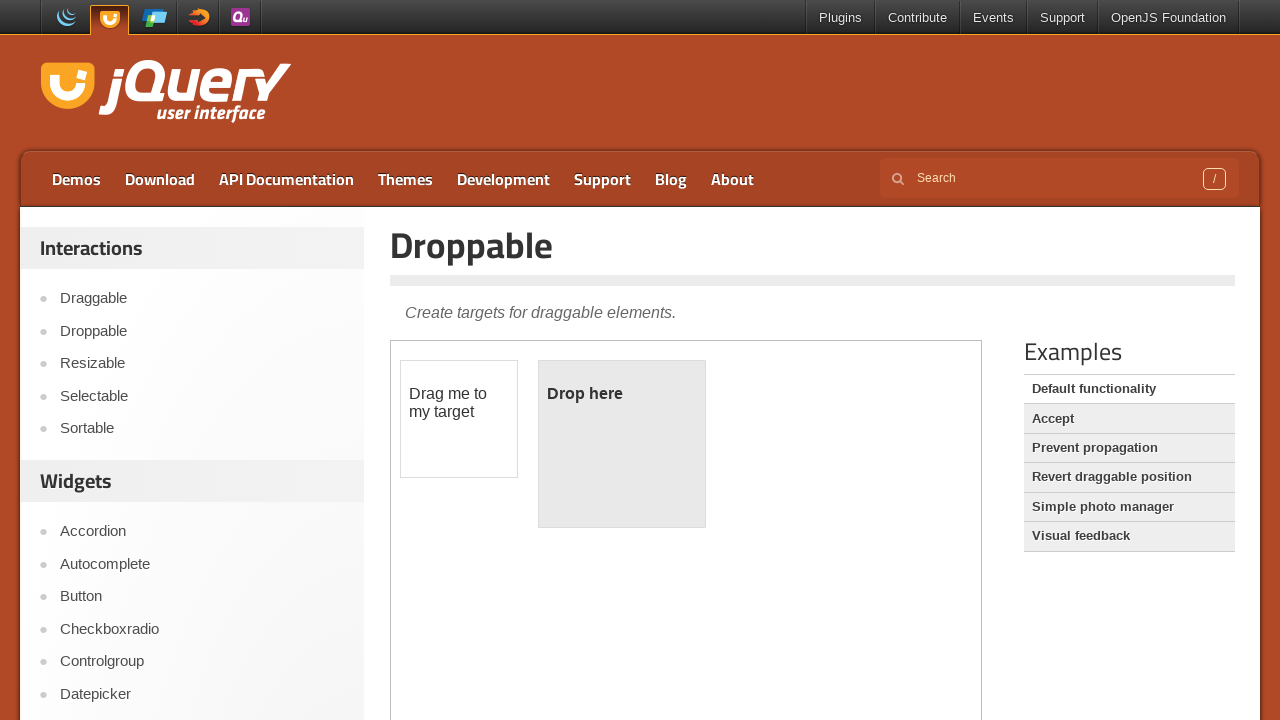

Located the draggable source element
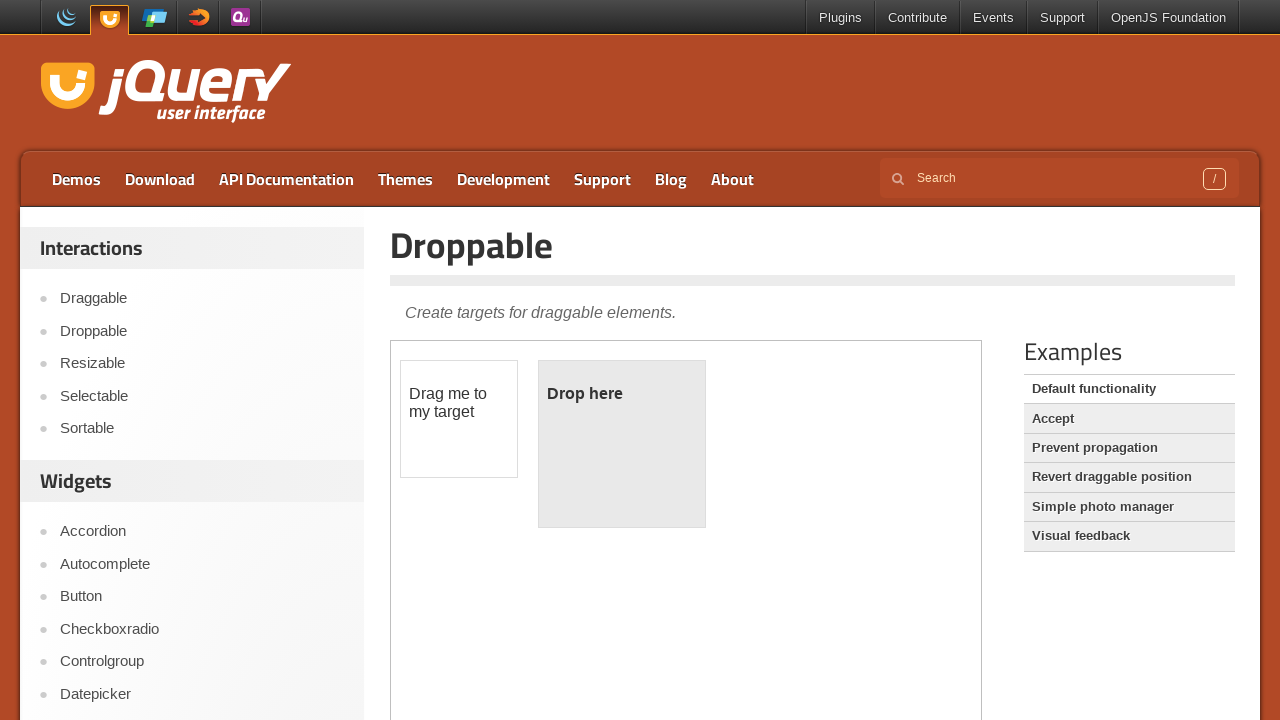

Located the droppable target element
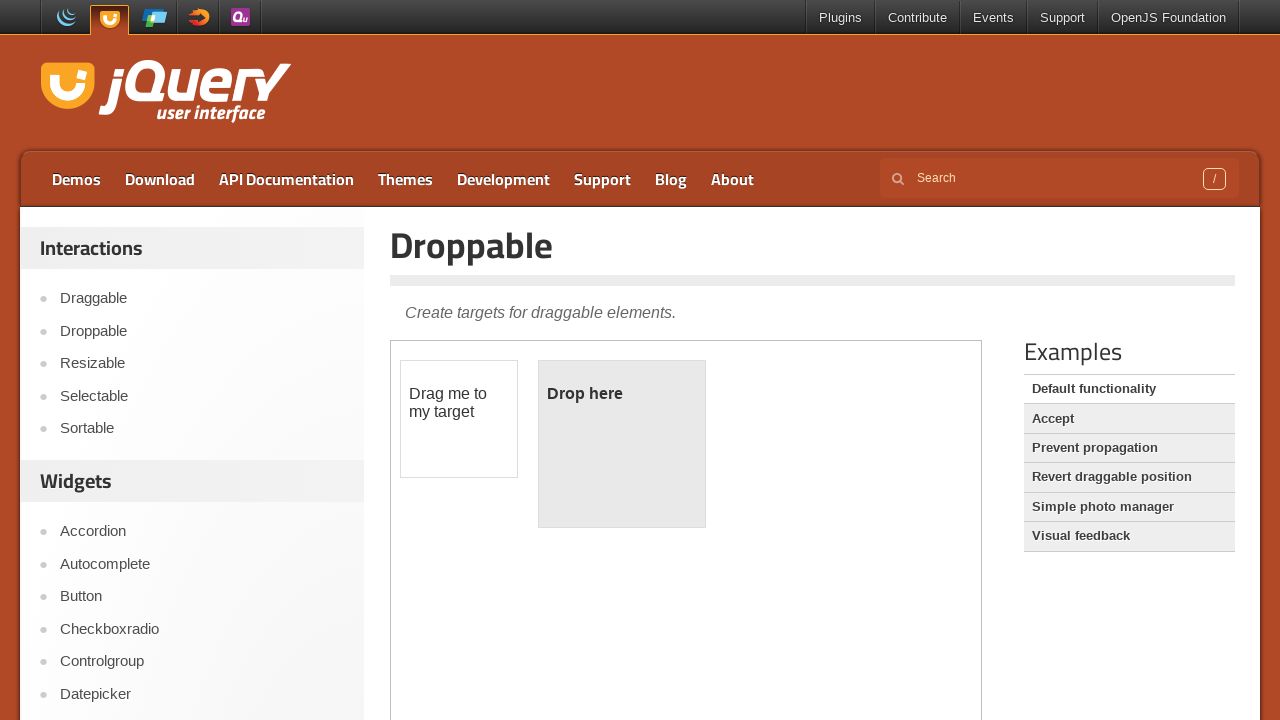

Dragged source element to target element with pause in between at (622, 444)
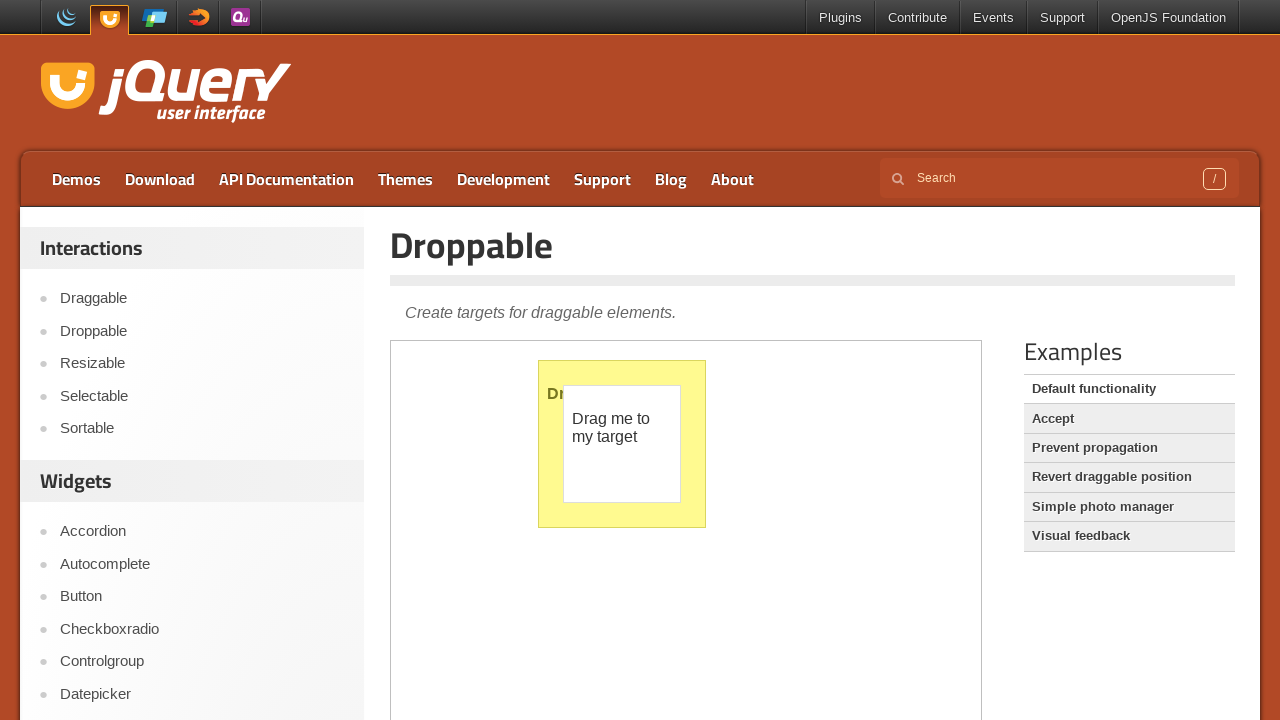

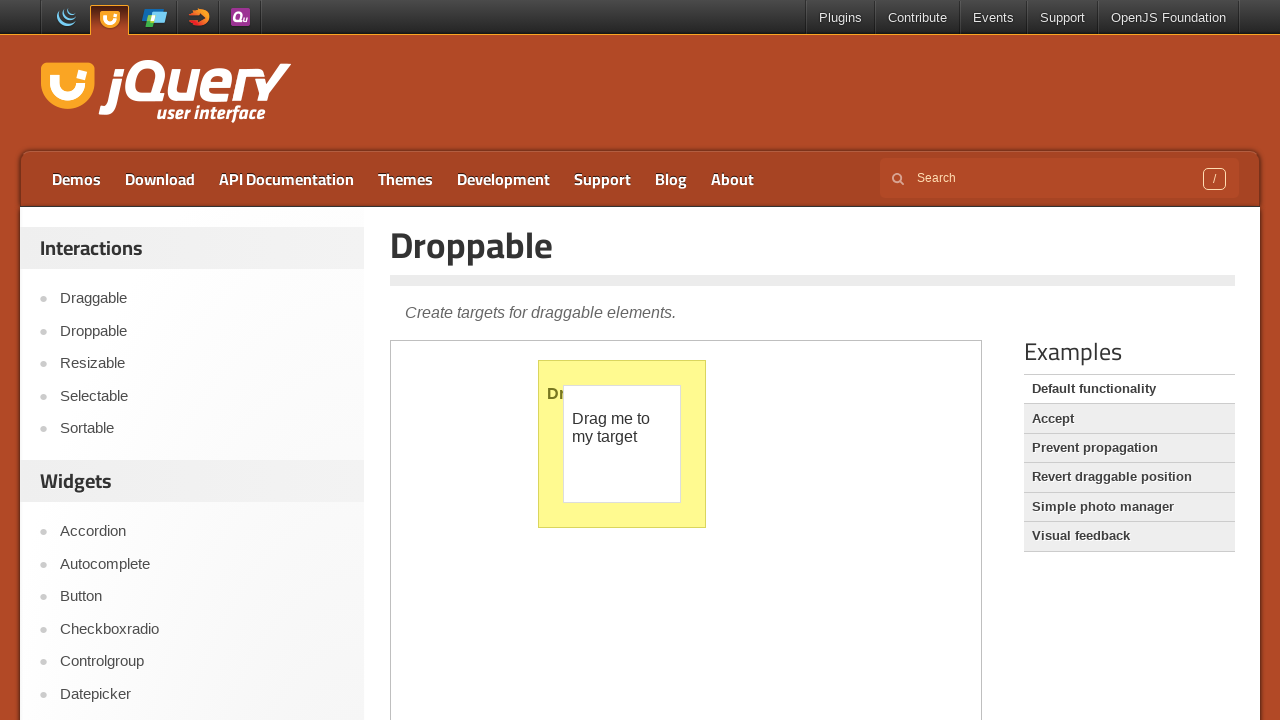